Tests JavaScript alert handling by clicking buttons that trigger different types of alerts and interacting with them

Starting URL: https://the-internet.herokuapp.com/javascript_alerts

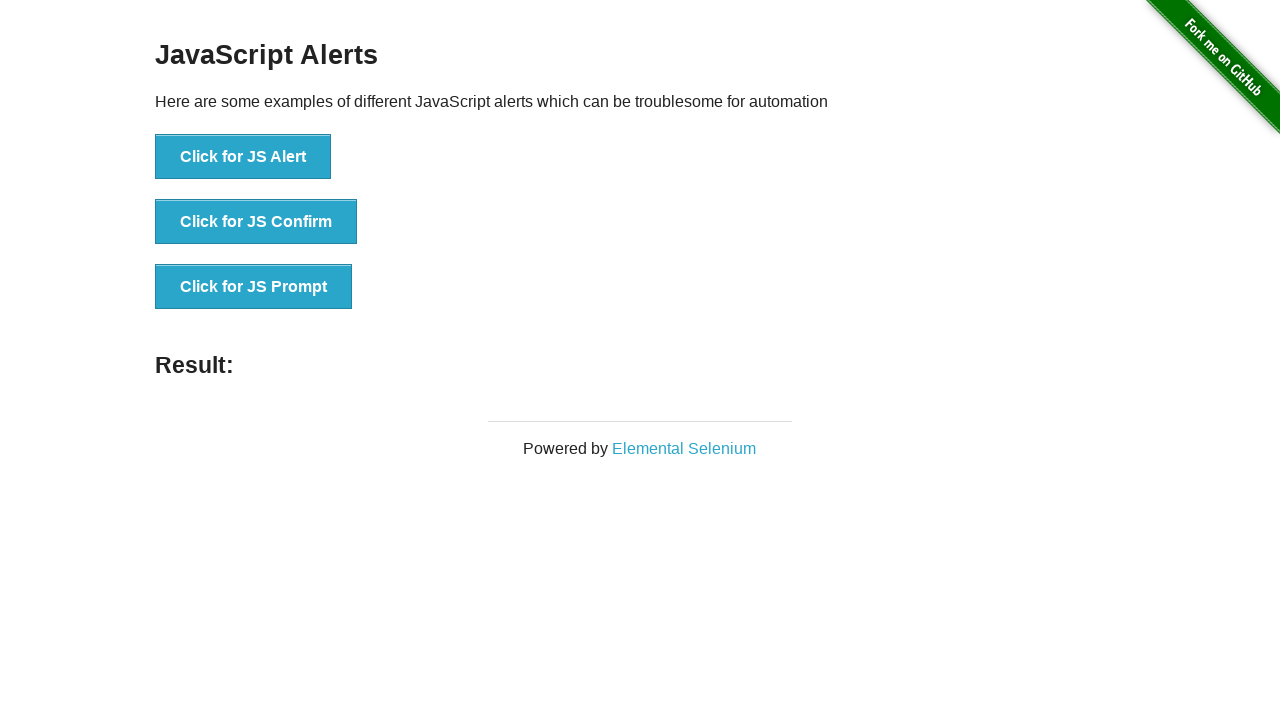

Set up dialog handler and clicked JS Alert button at (243, 157) on button:has-text('Click for JS Alert')
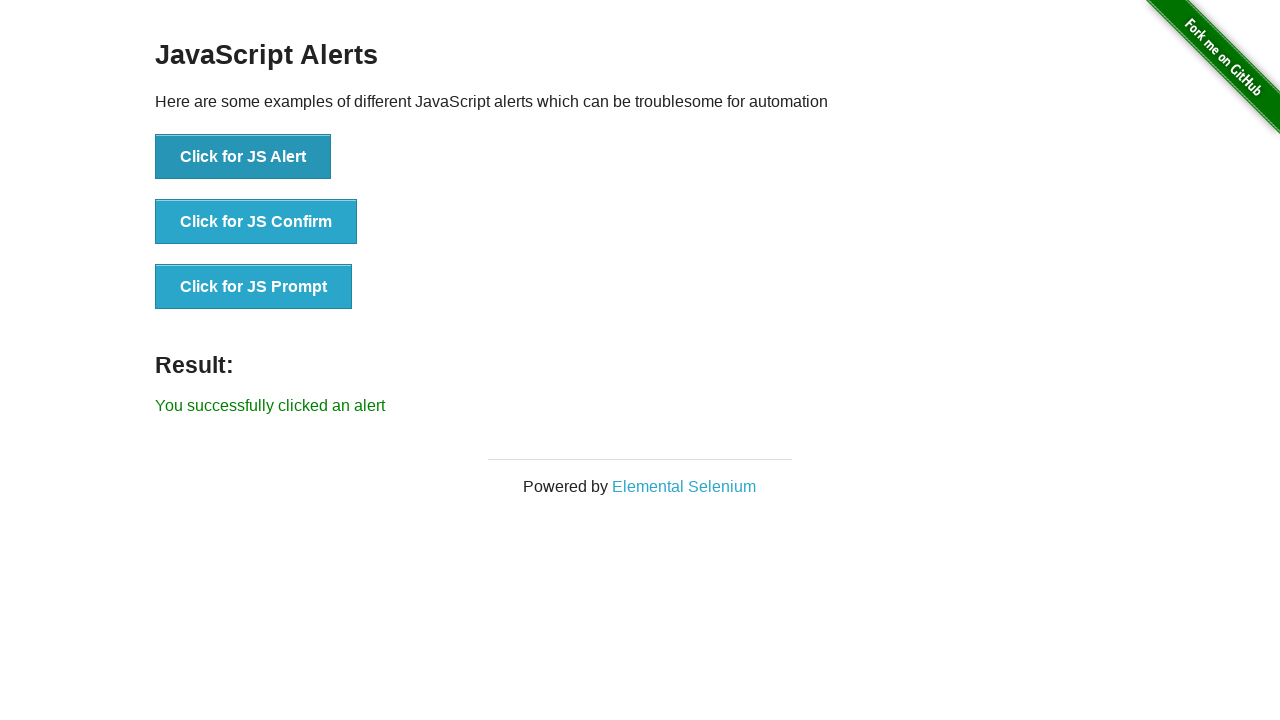

Set up dialog handler and clicked JS Confirm button at (256, 222) on button:has-text('Click for JS Confirm')
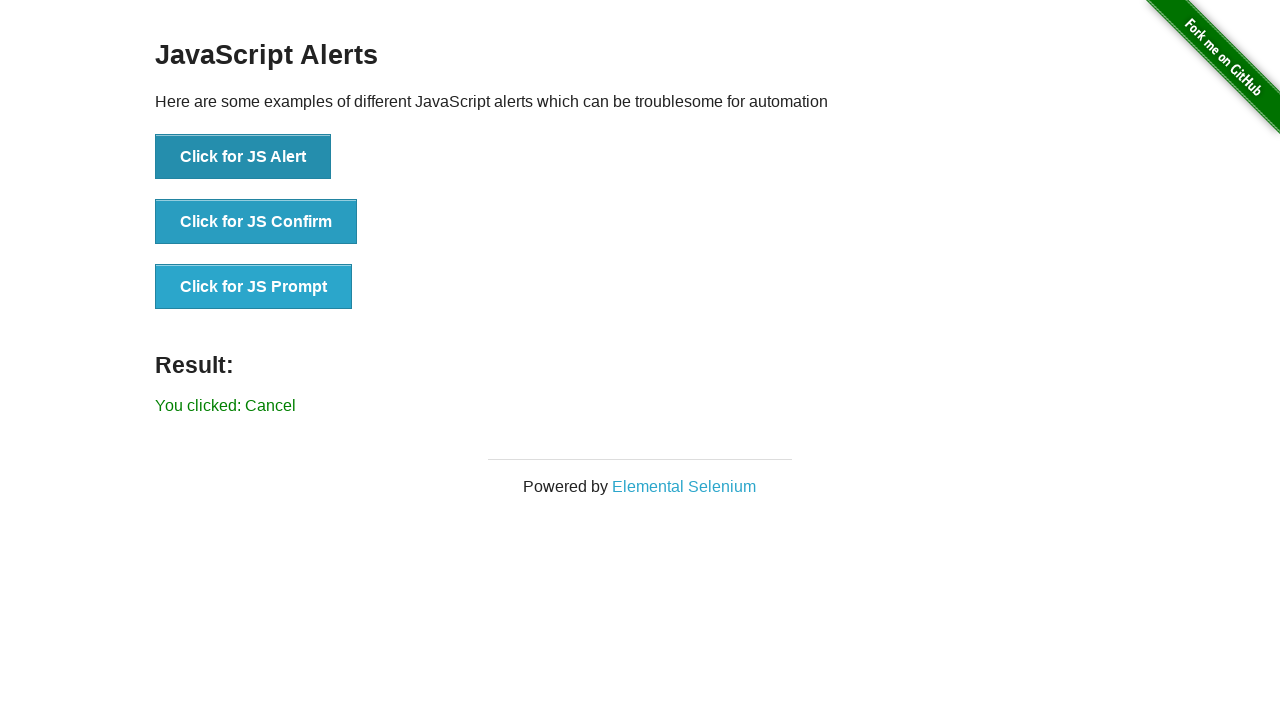

Set up dialog handler and clicked JS Prompt button, entered 'Hello World' at (254, 287) on button:has-text('Click for JS Prompt')
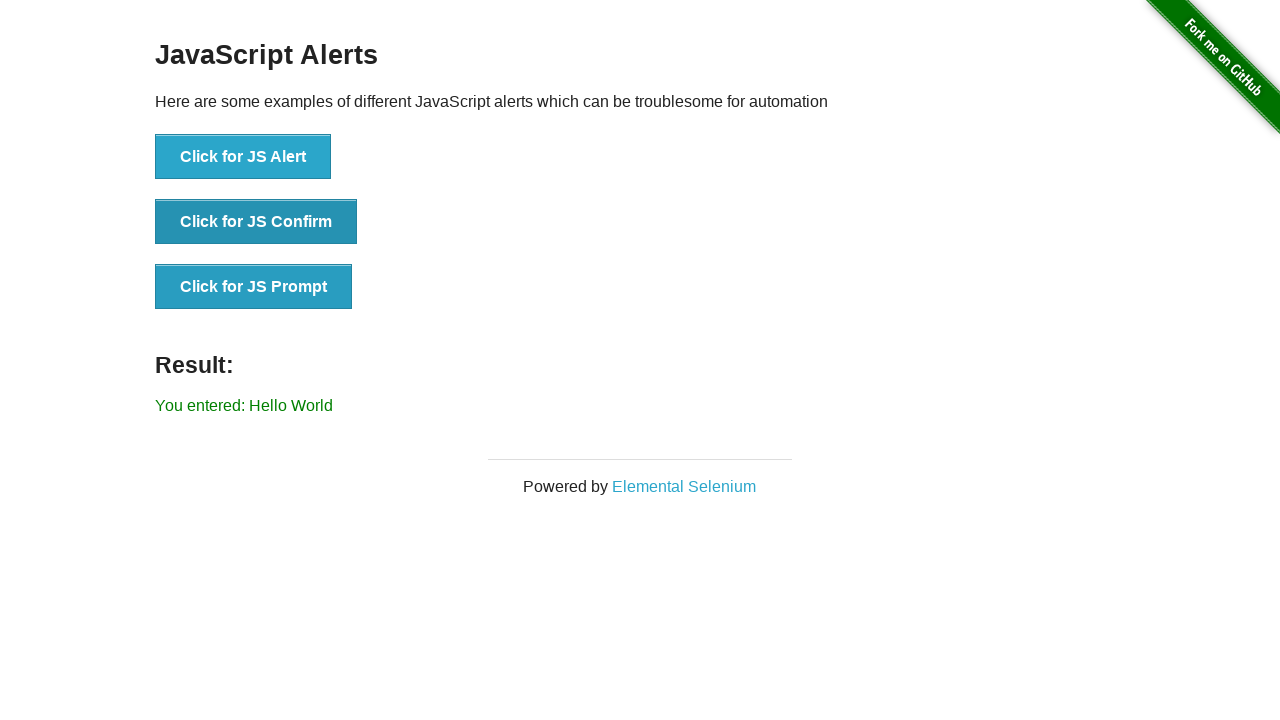

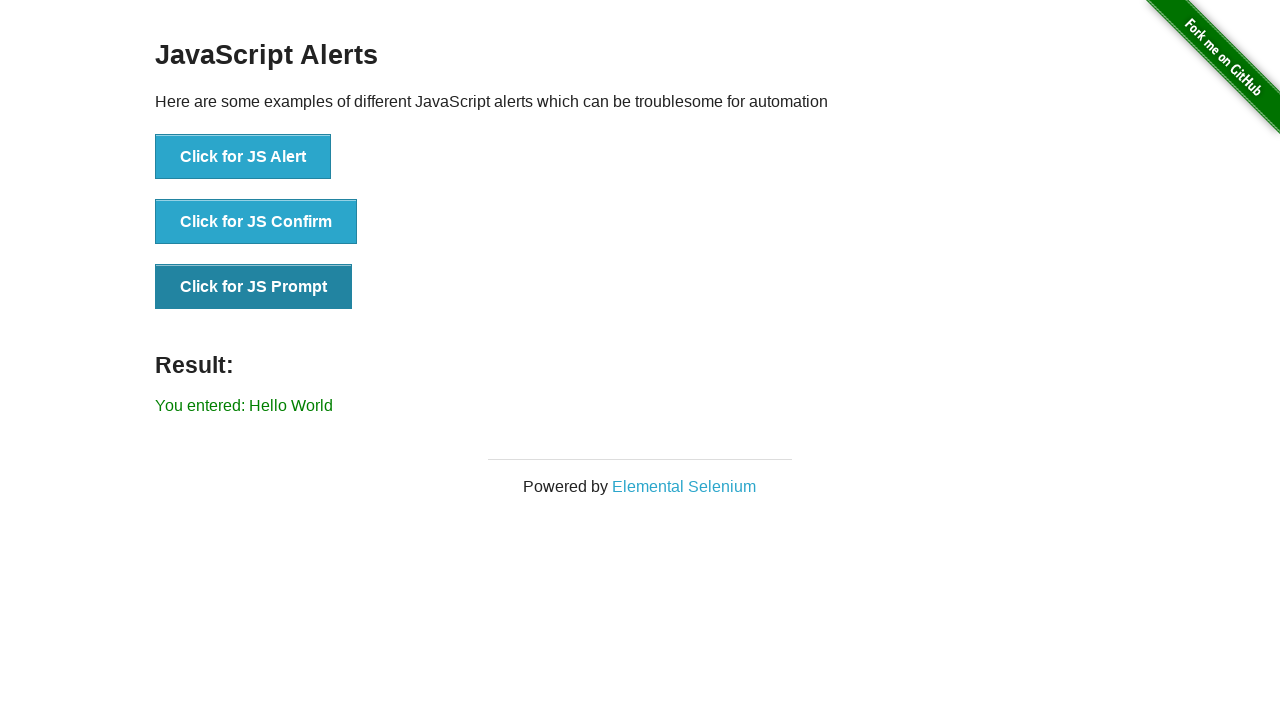